Tests hide/show functionality by clicking a hide button to hide a text box element

Starting URL: https://rahulshettyacademy.com/AutomationPractice/

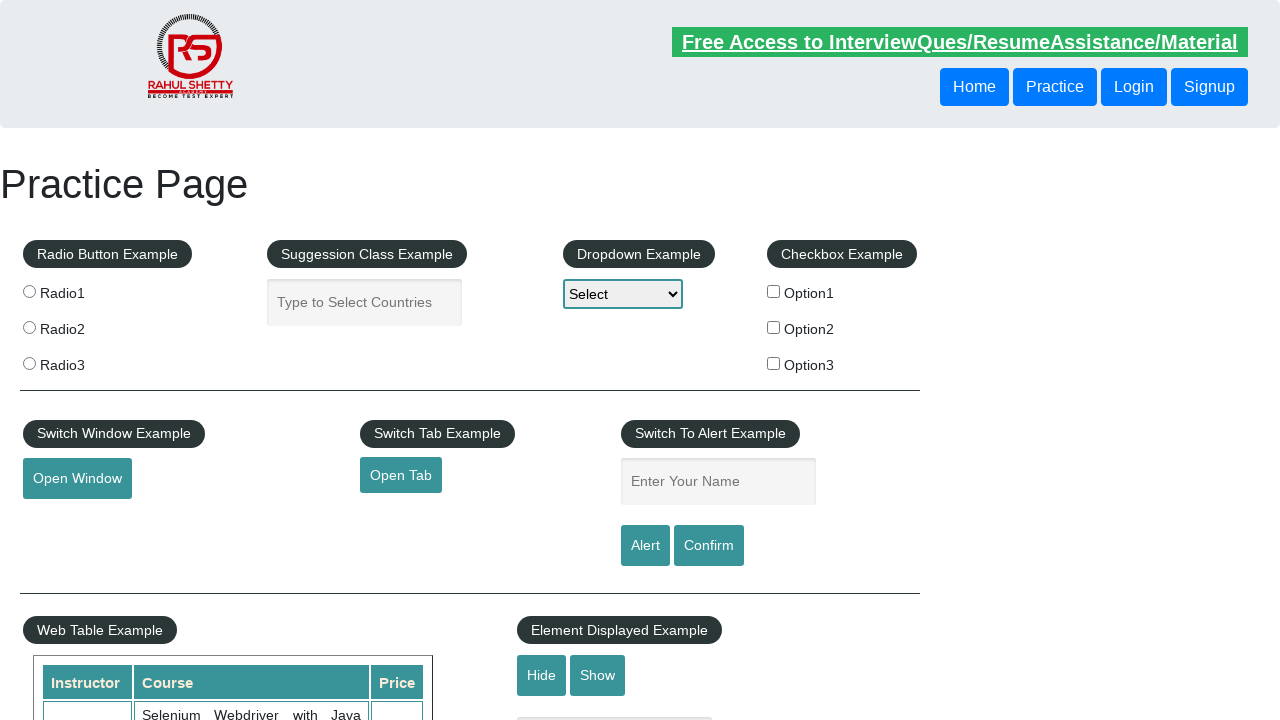

Verified that text box with placeholder 'Hide/Show Example' is initially visible
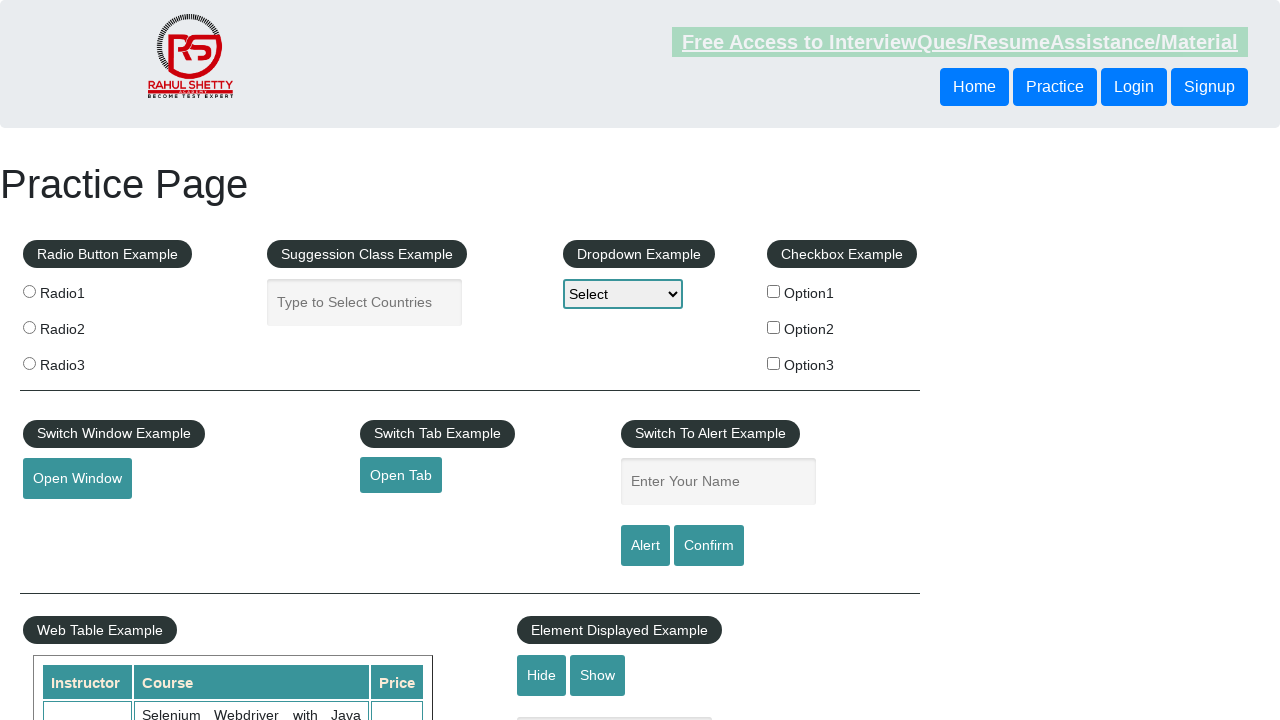

Clicked hide button to hide the text box at (542, 675) on #hide-textbox
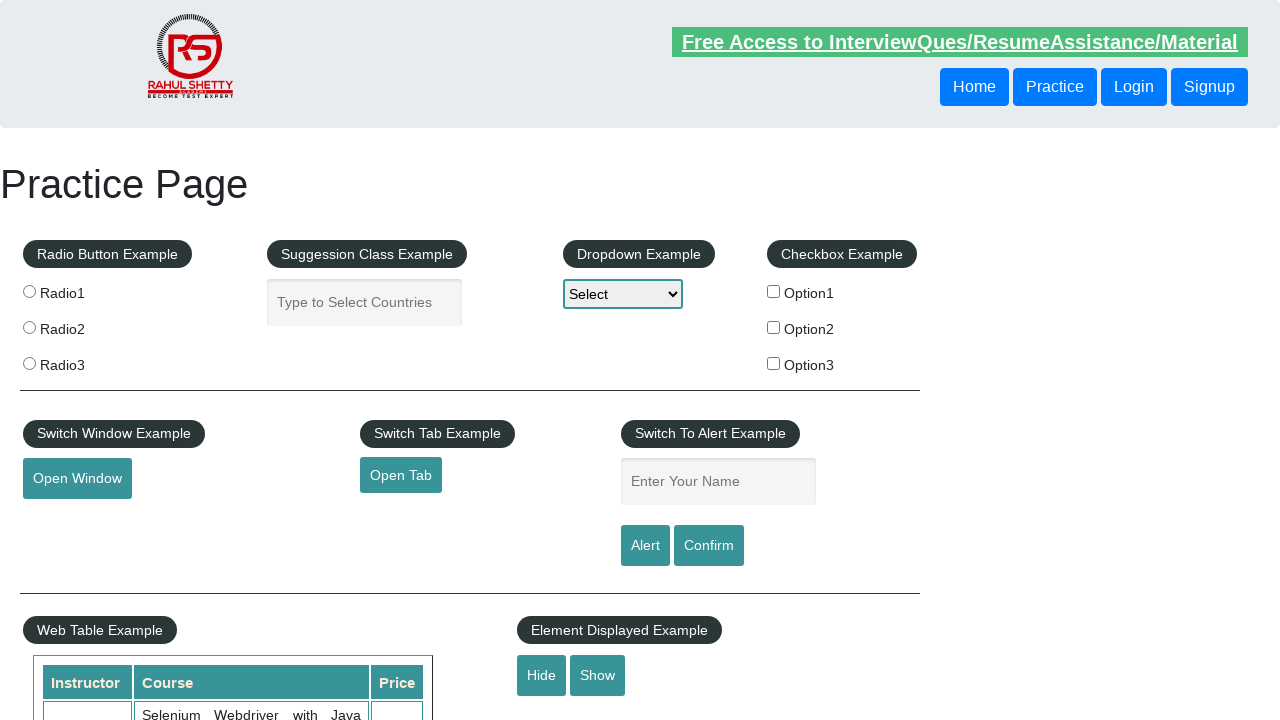

Verified that text box with placeholder 'Hide/Show Example' is now hidden
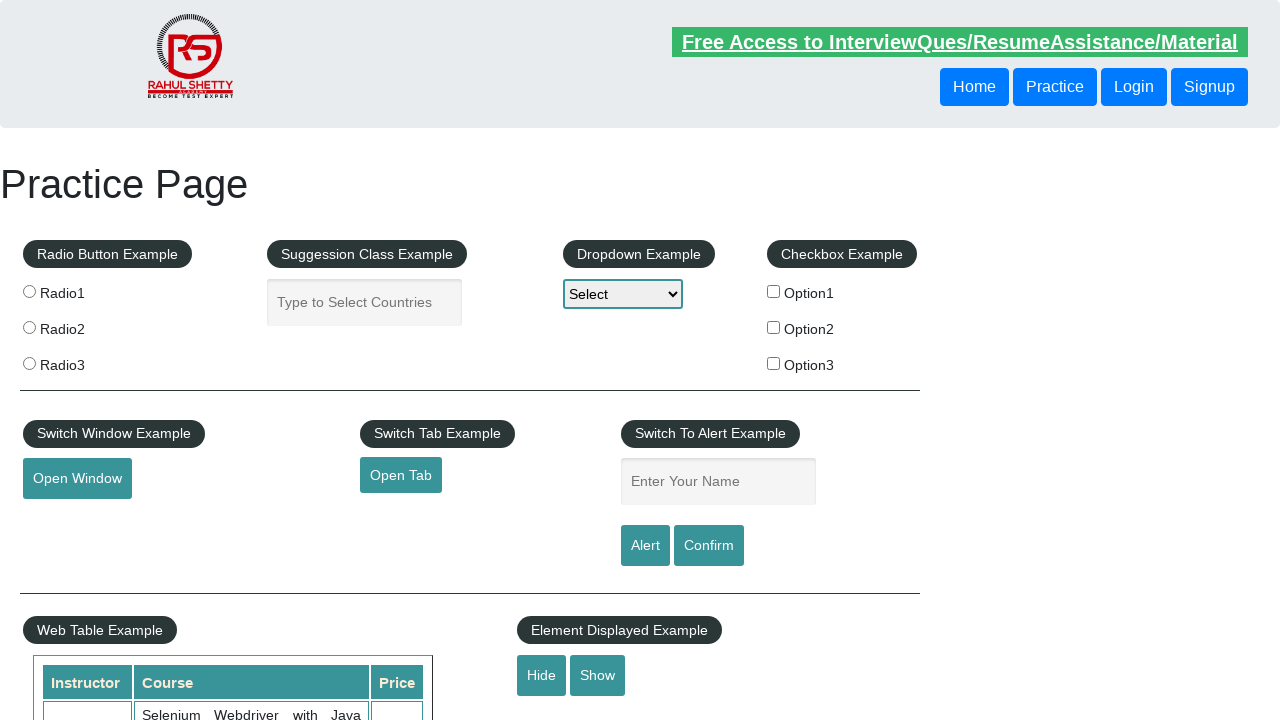

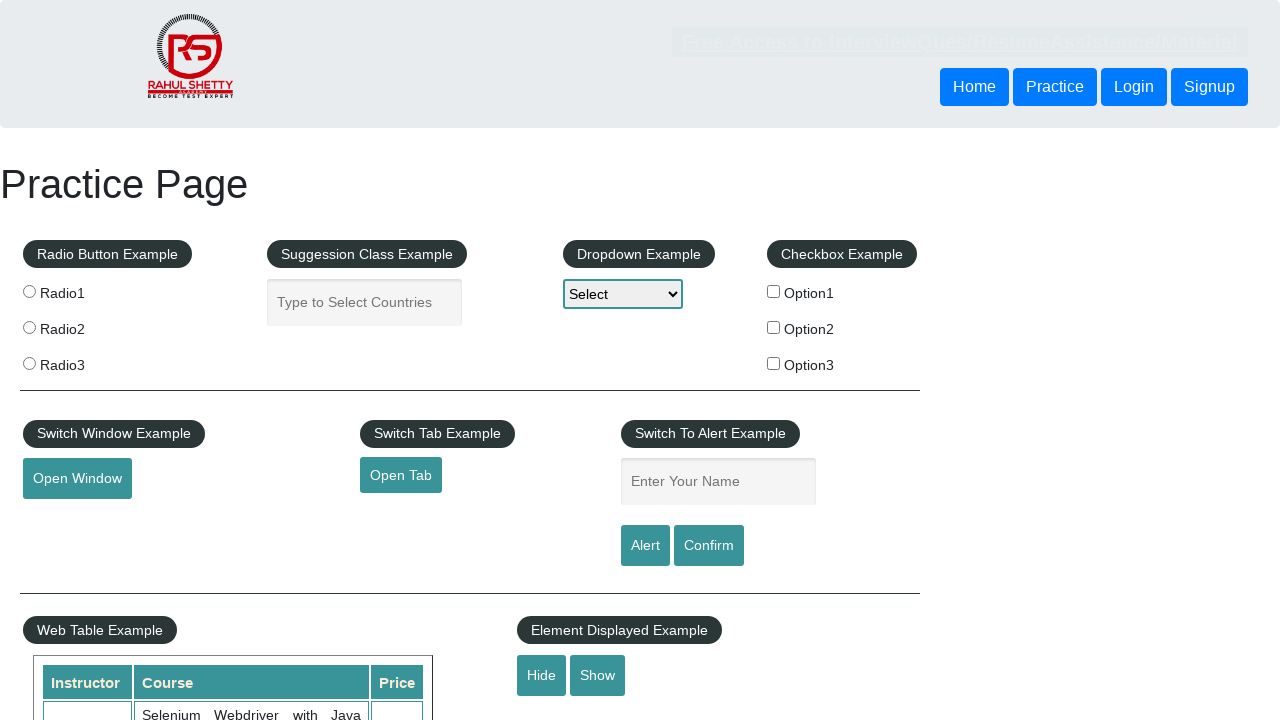